Tests file download functionality by clicking the first download link on the page and verifying a file is downloaded

Starting URL: http://the-internet.herokuapp.com/download

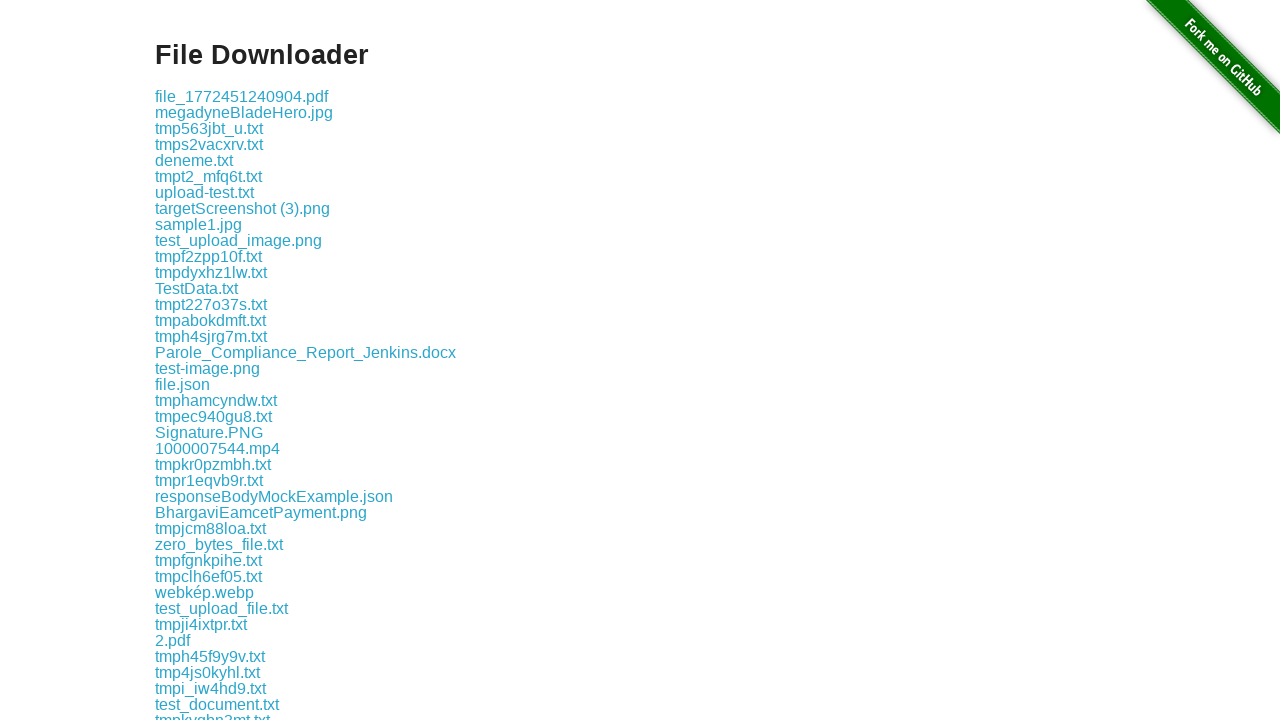

Clicked the first download link and started waiting for download at (242, 96) on .example a
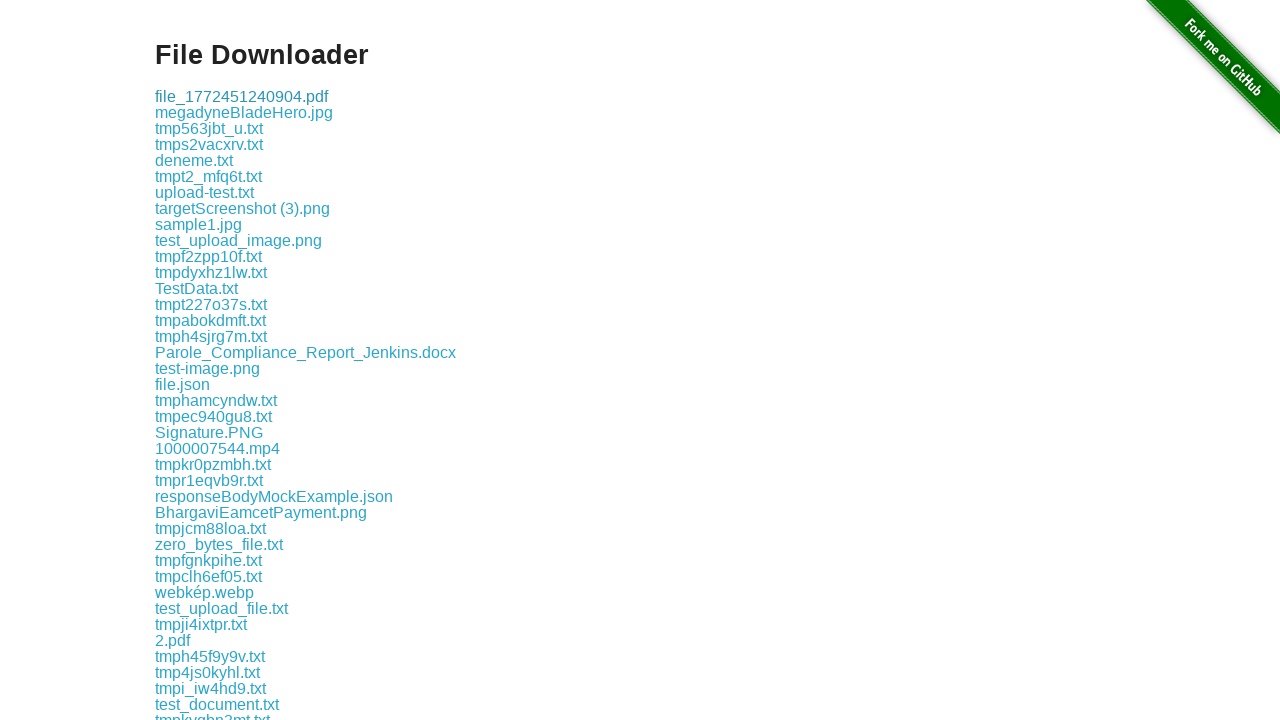

Download completed and file object retrieved
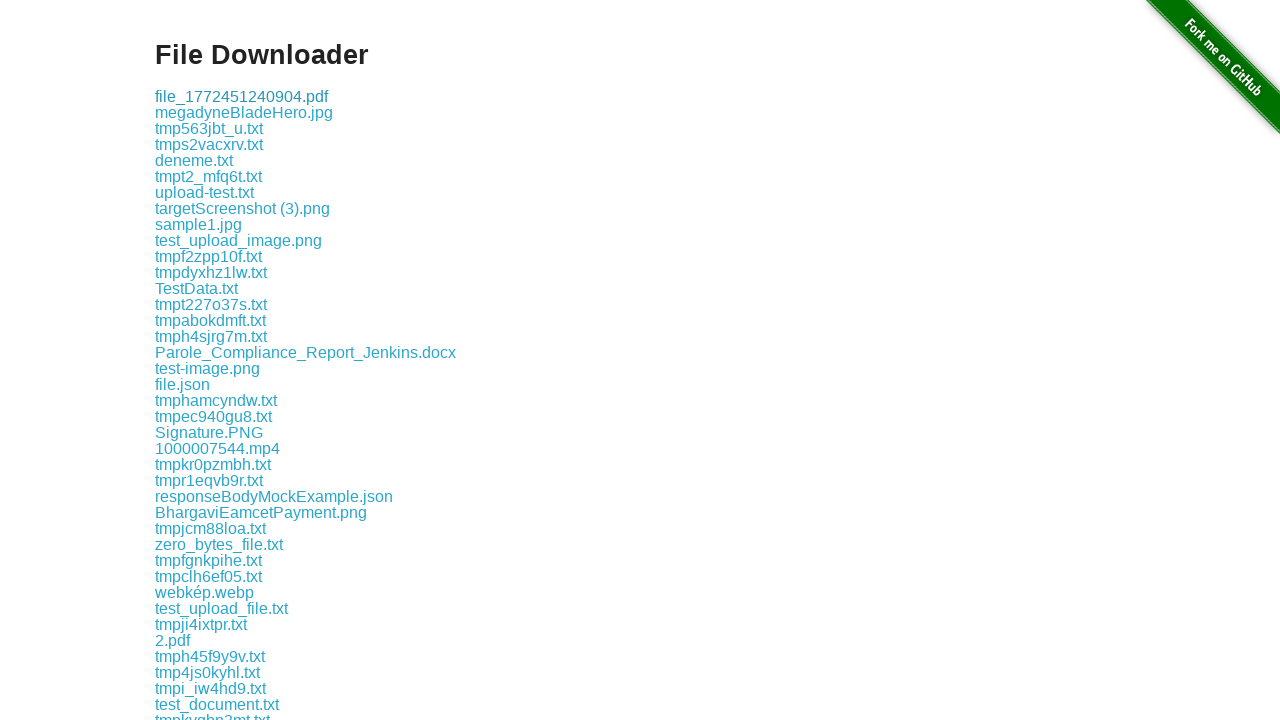

Verified that downloaded file path is not None
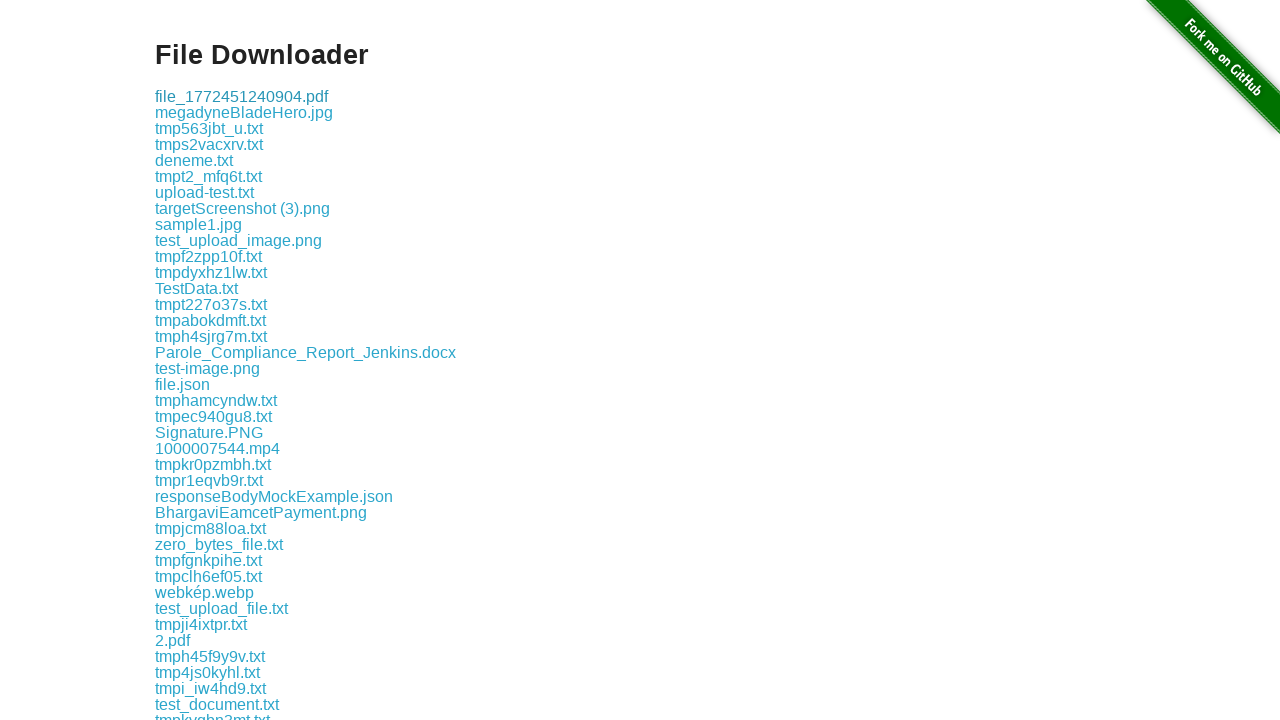

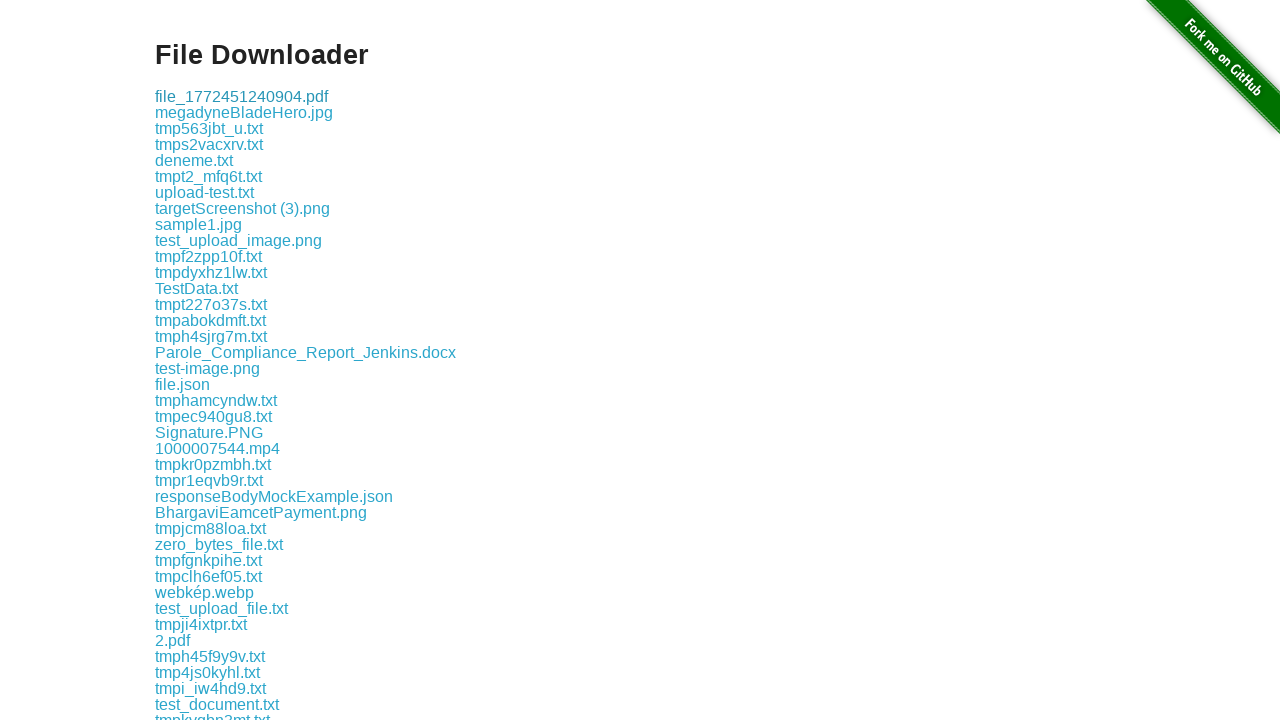